Navigates to Rahul Shetty Academy website and verifies the page loads by checking the title and URL are accessible

Starting URL: https://www.rahulshettyacademy.com/

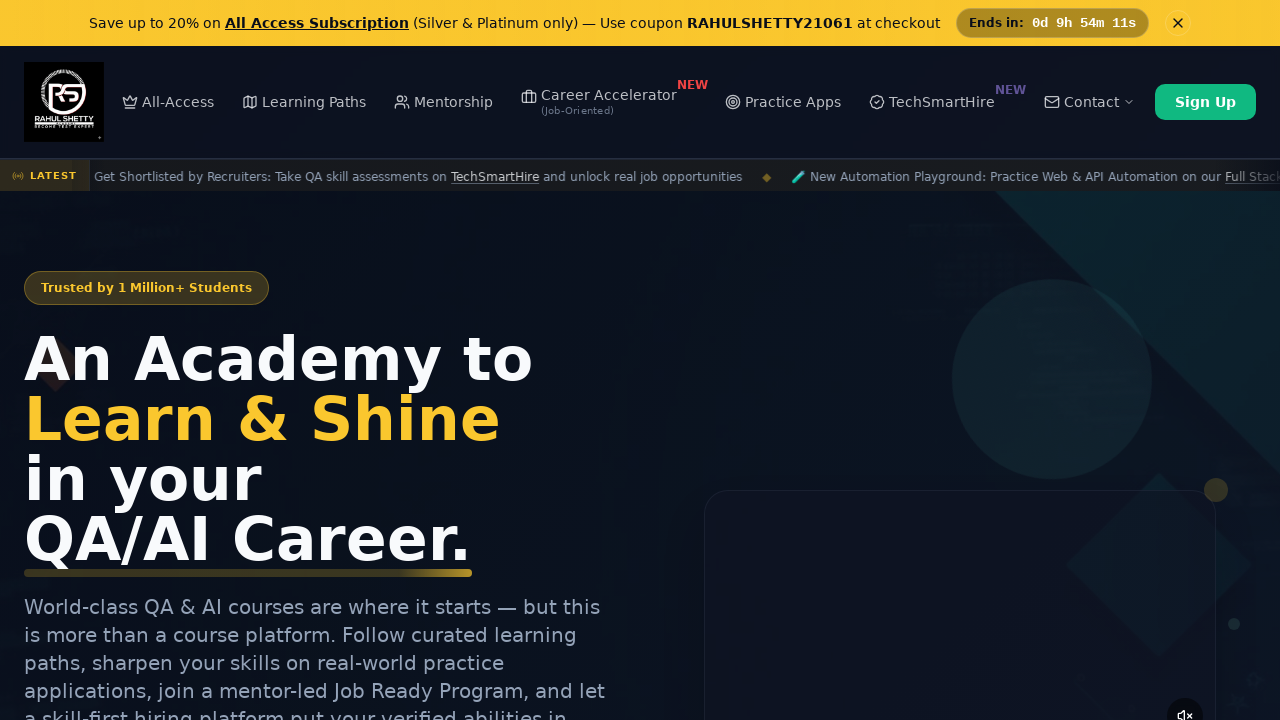

Waited for page to reach domcontentloaded state
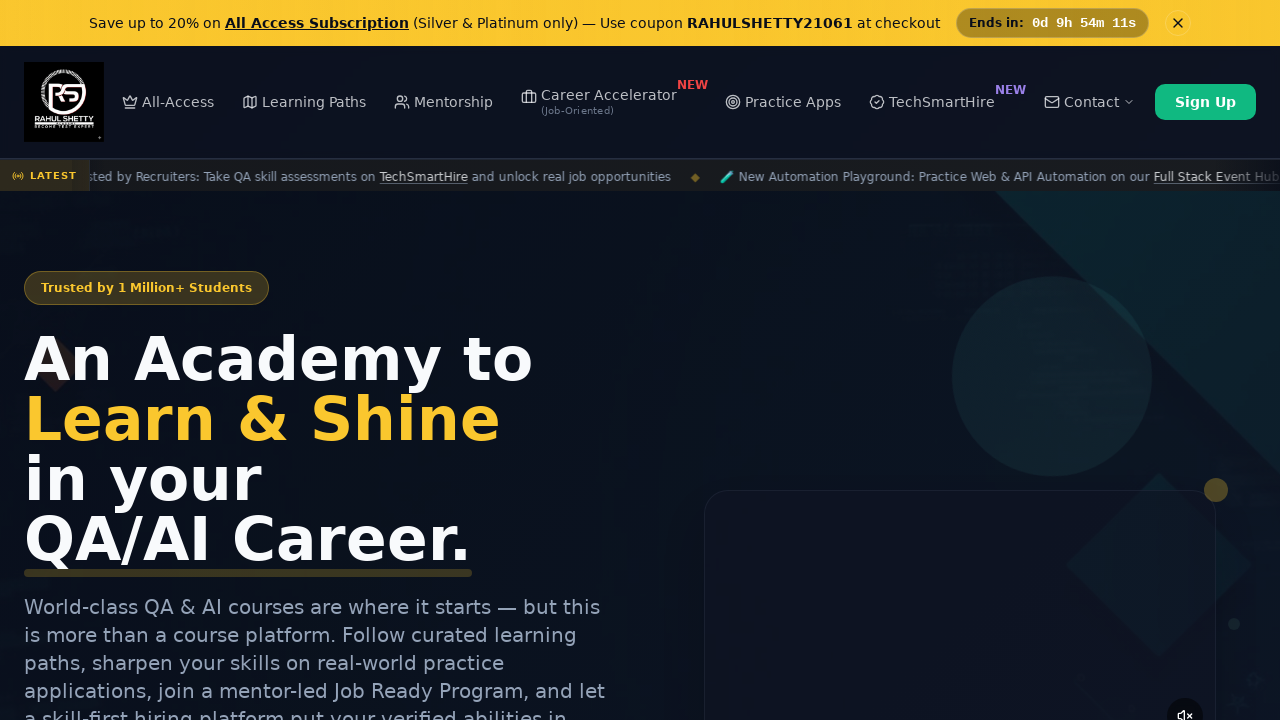

Retrieved page title: Rahul Shetty Academy | QA Automation, Playwright, AI Testing & Online Training
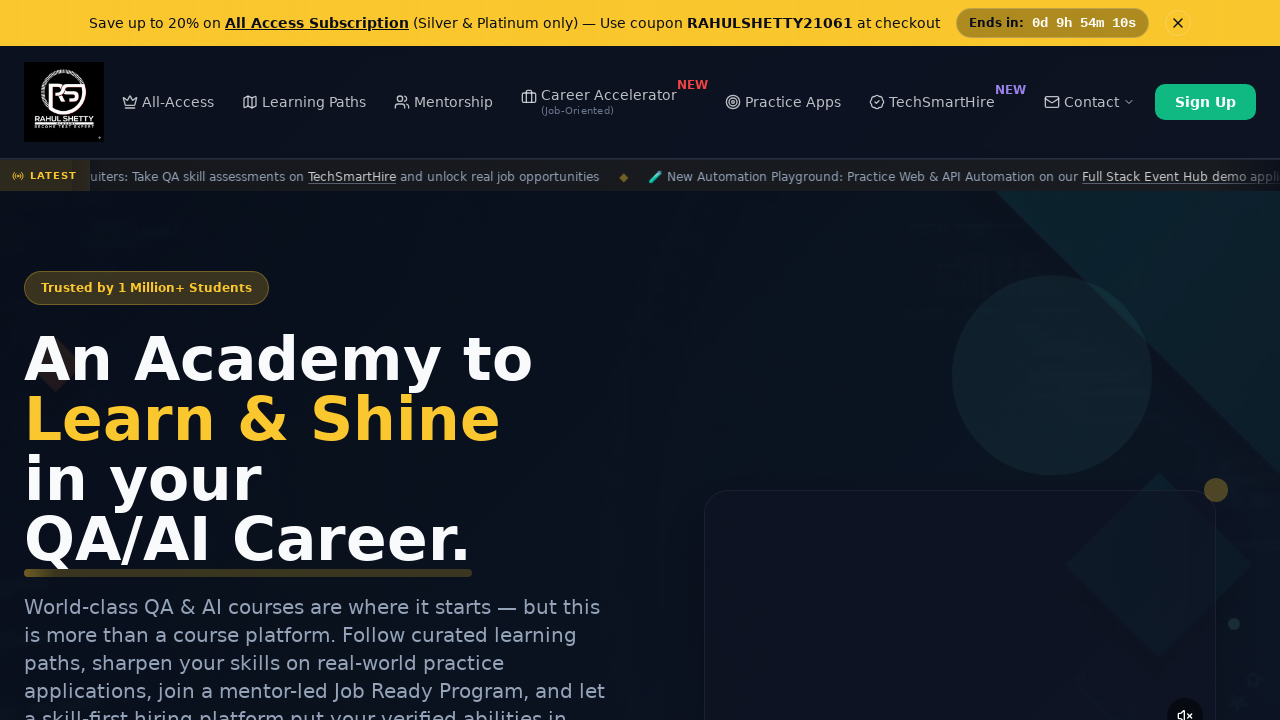

Retrieved current URL: https://rahulshettyacademy.com/
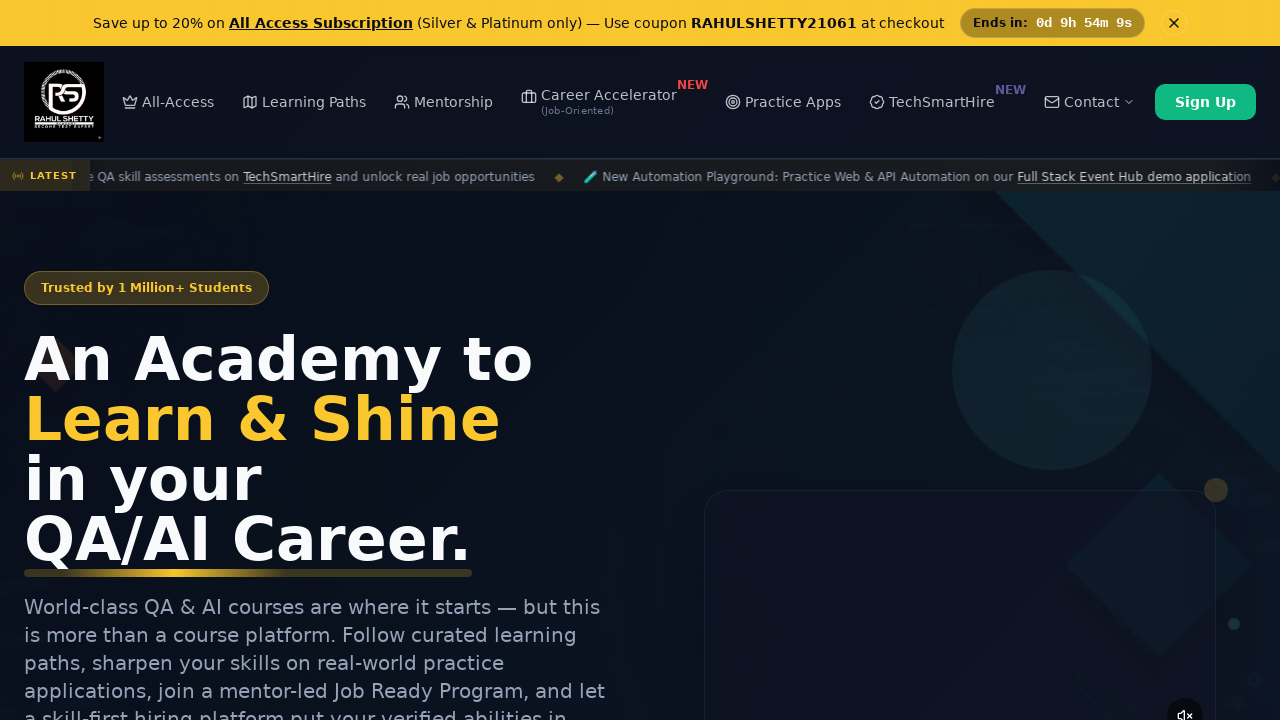

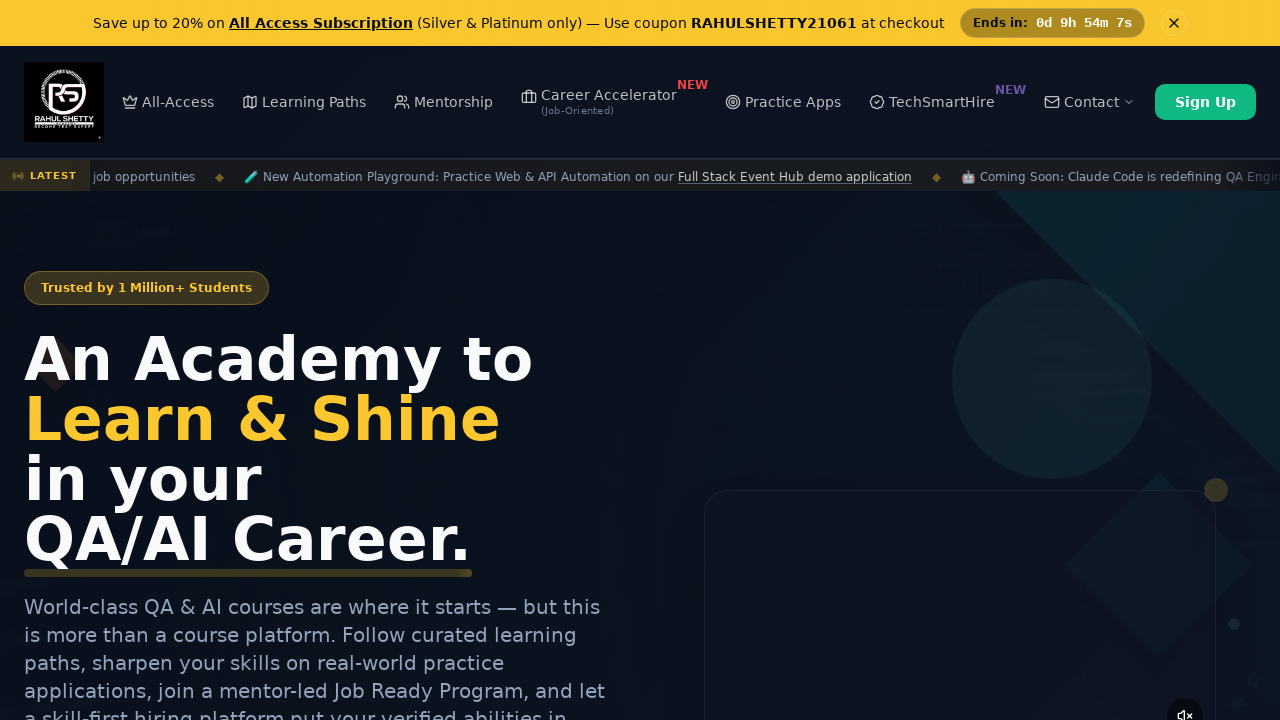